Tests email and password form submission and verifies the success message in alert

Starting URL: http://automationbykrishna.com/

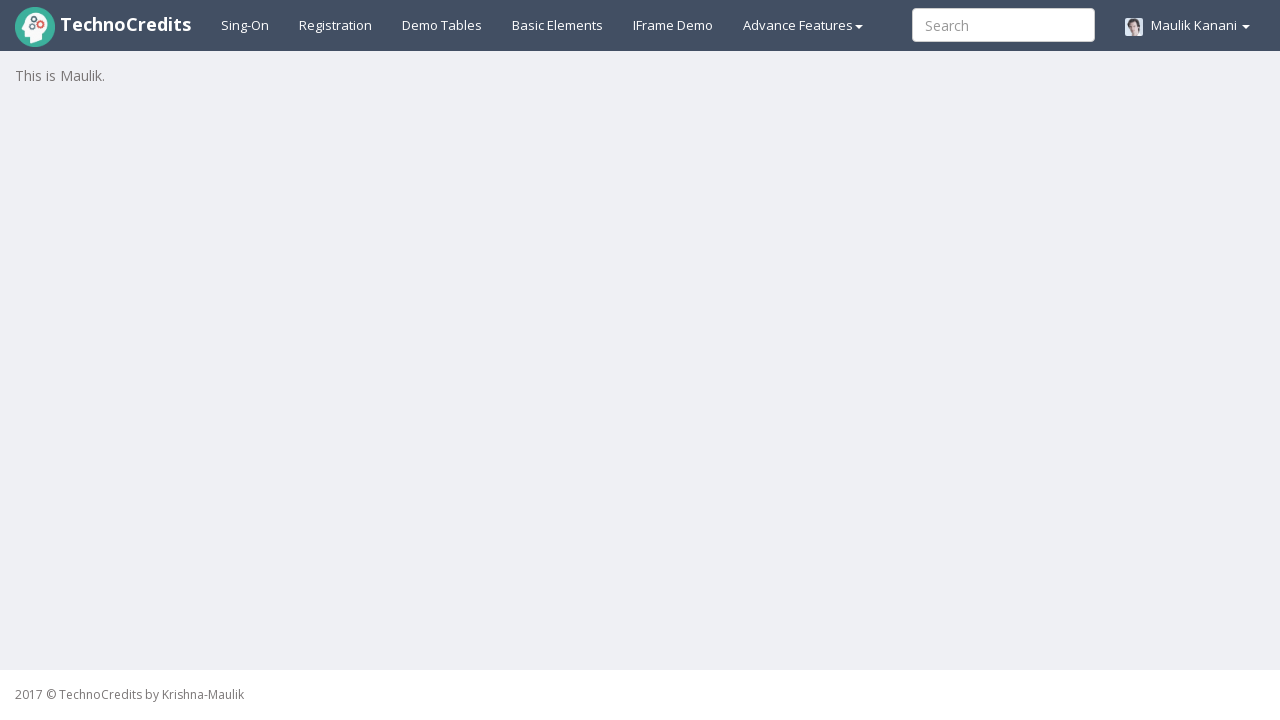

Clicked on basic elements section at (558, 25) on #basicelements
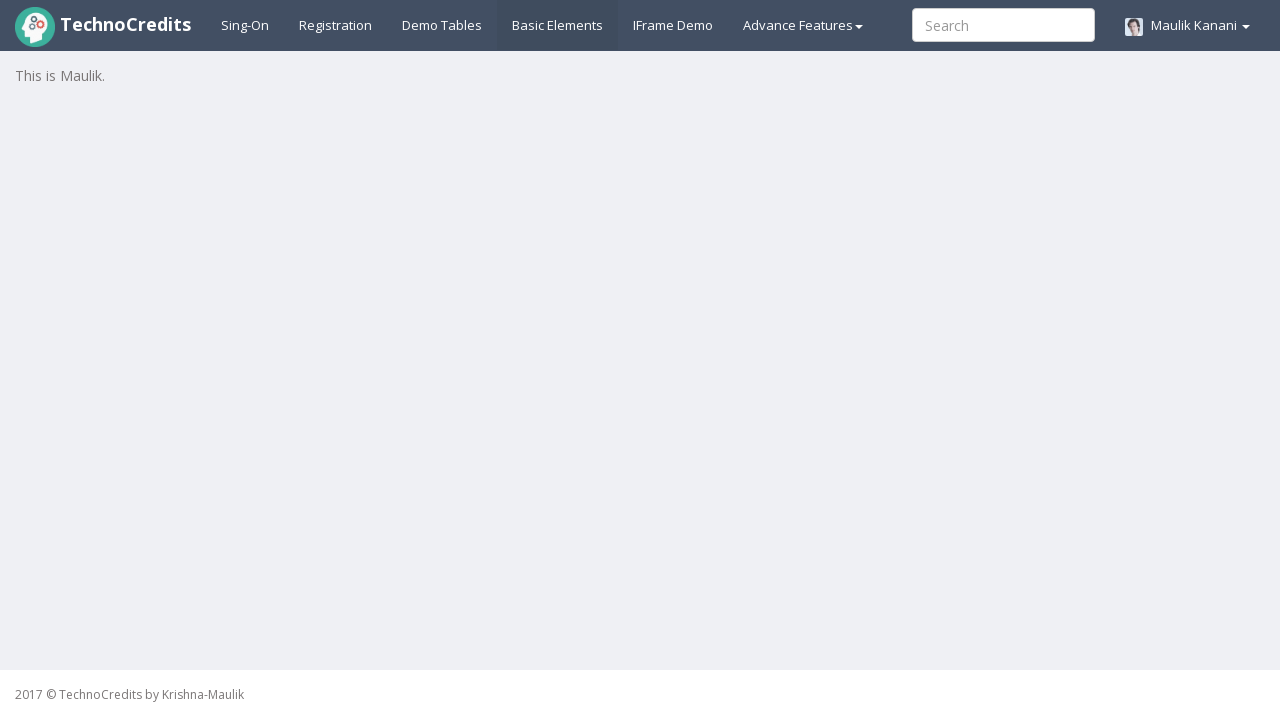

Waited 2 seconds for page to load
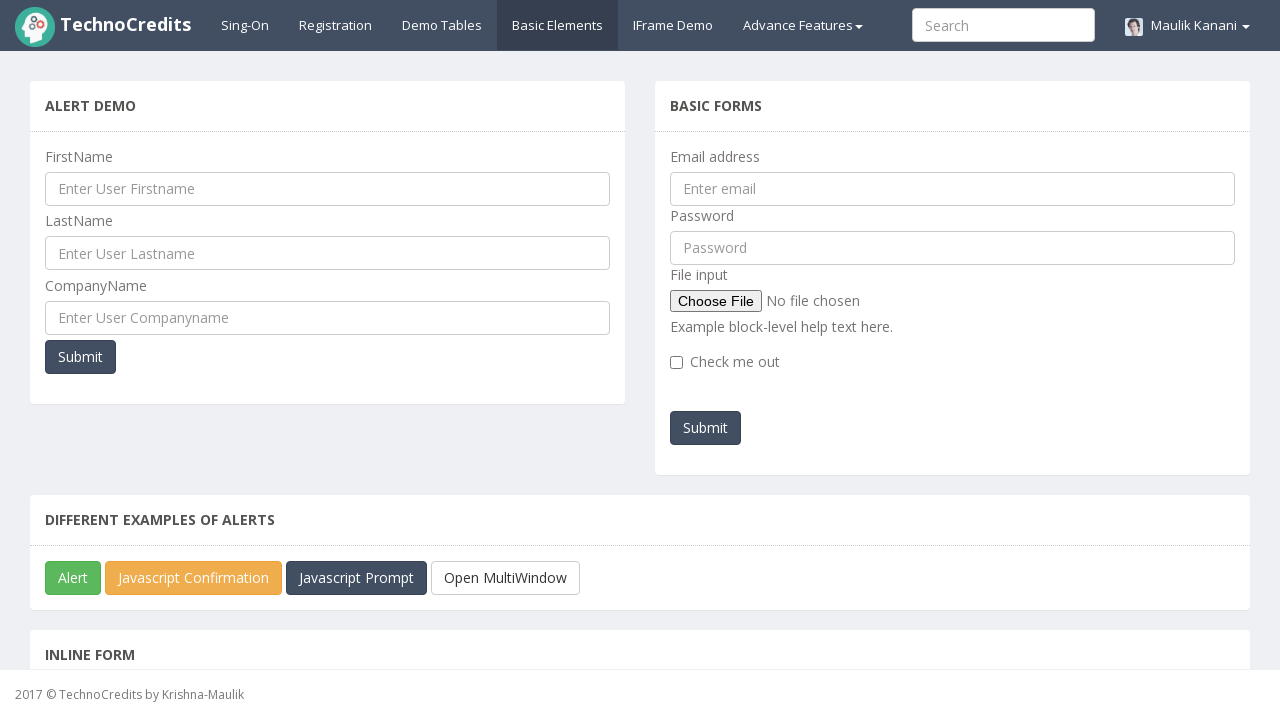

Filled email field with 'testuser@example.com' on #exampleInputEmail1
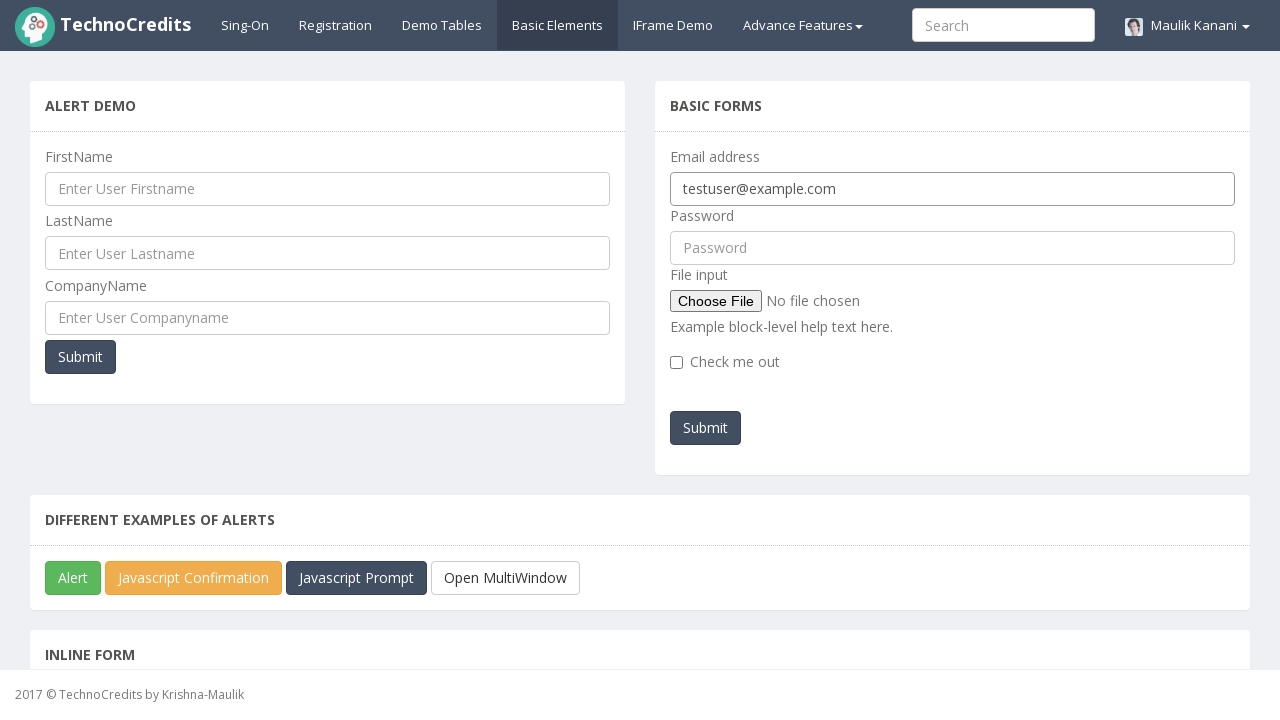

Filled password field with 'Test123456' on #pwd
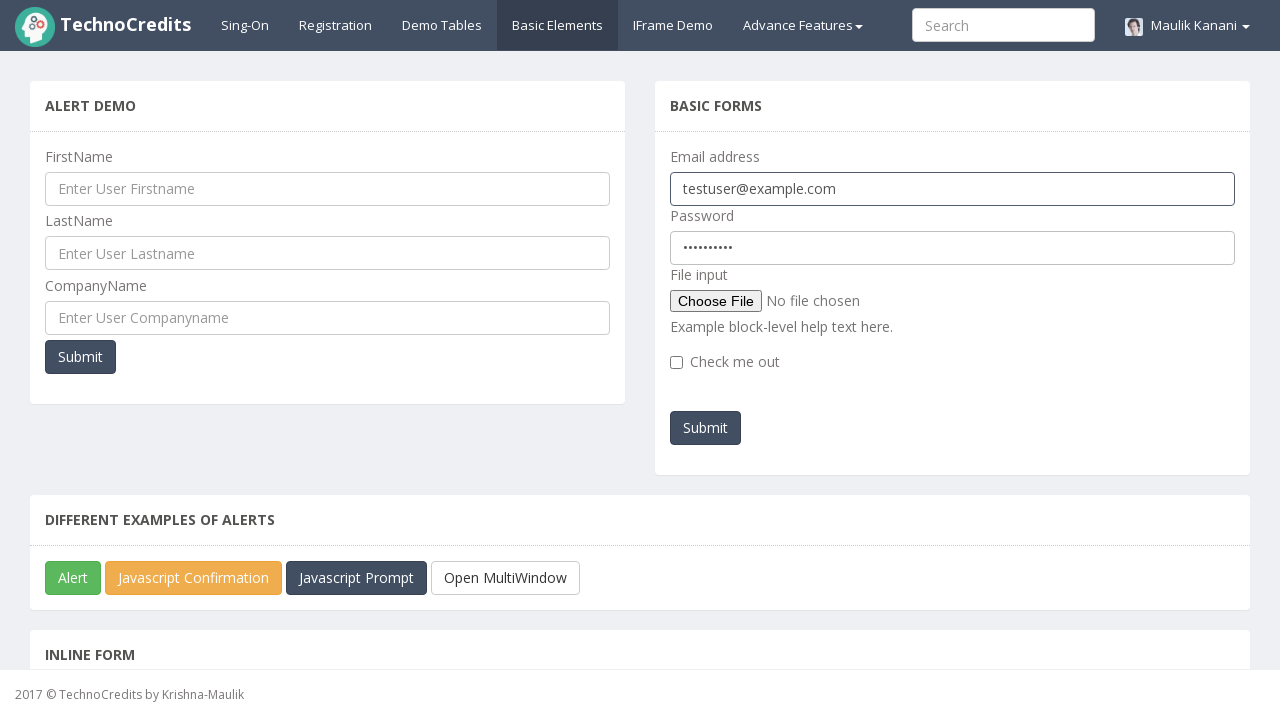

Clicked submit button at (706, 428) on button[onclick='myFunction()']
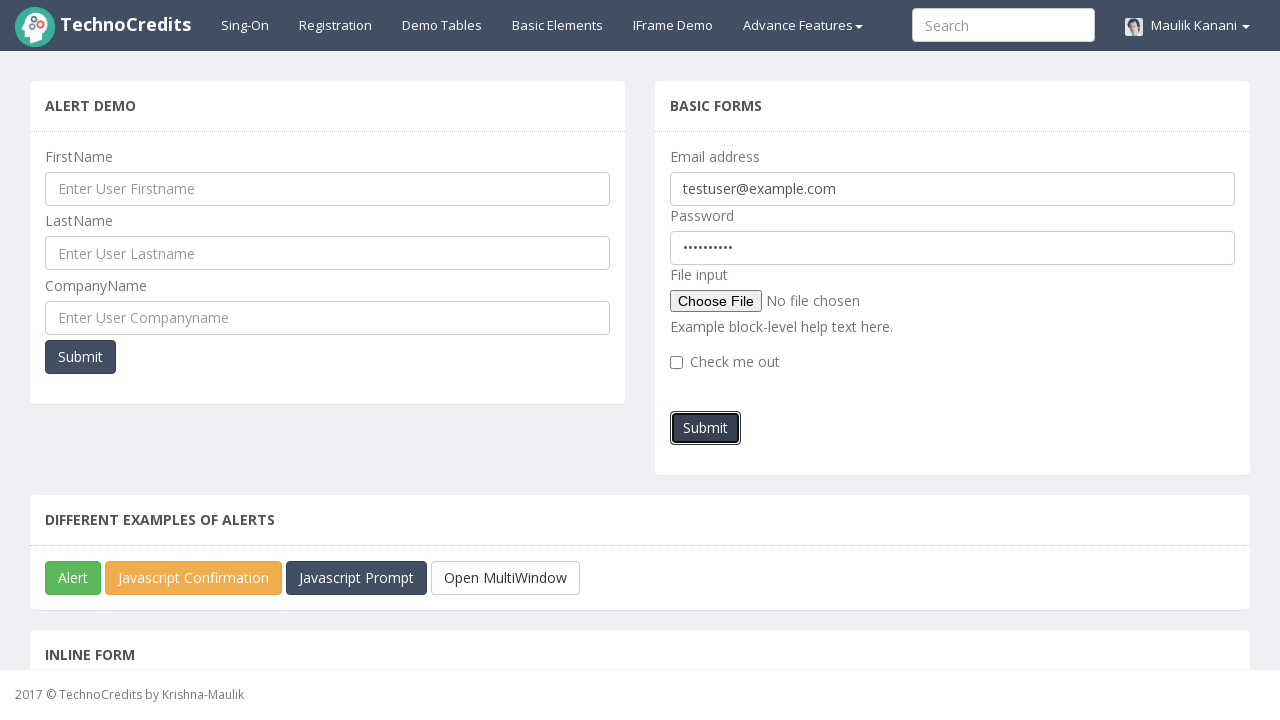

Accepted alert dialog with success message
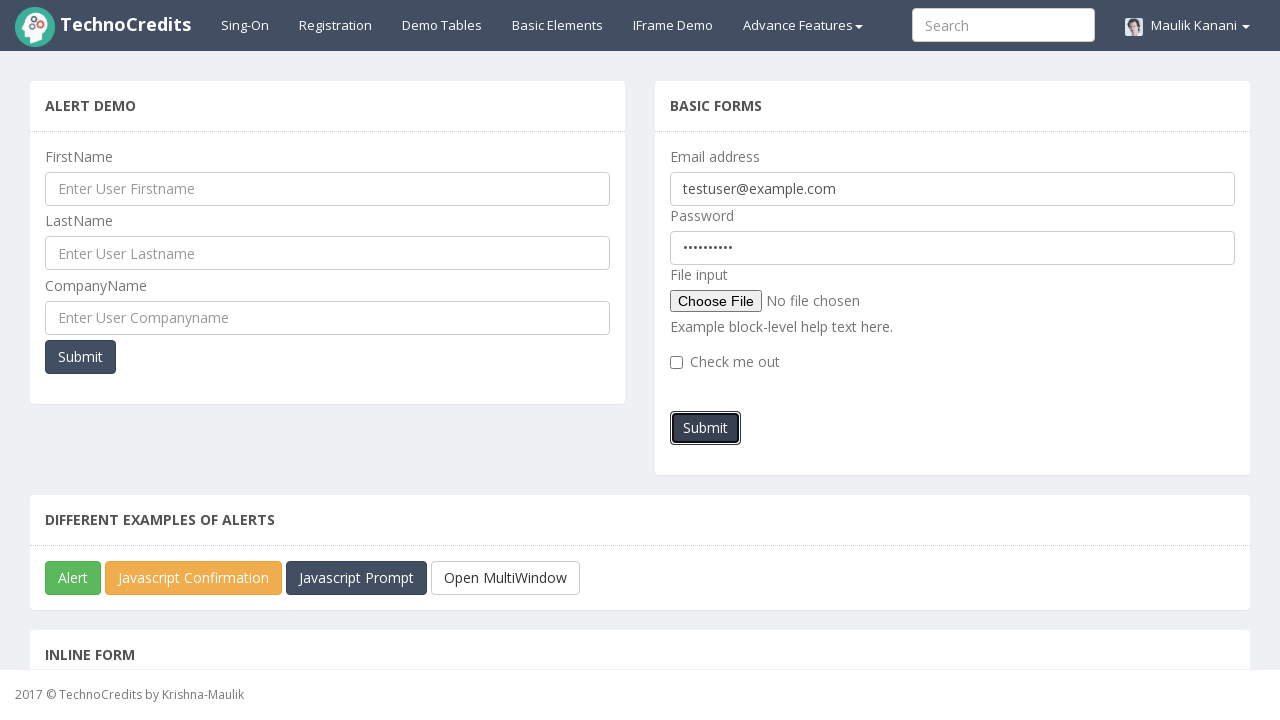

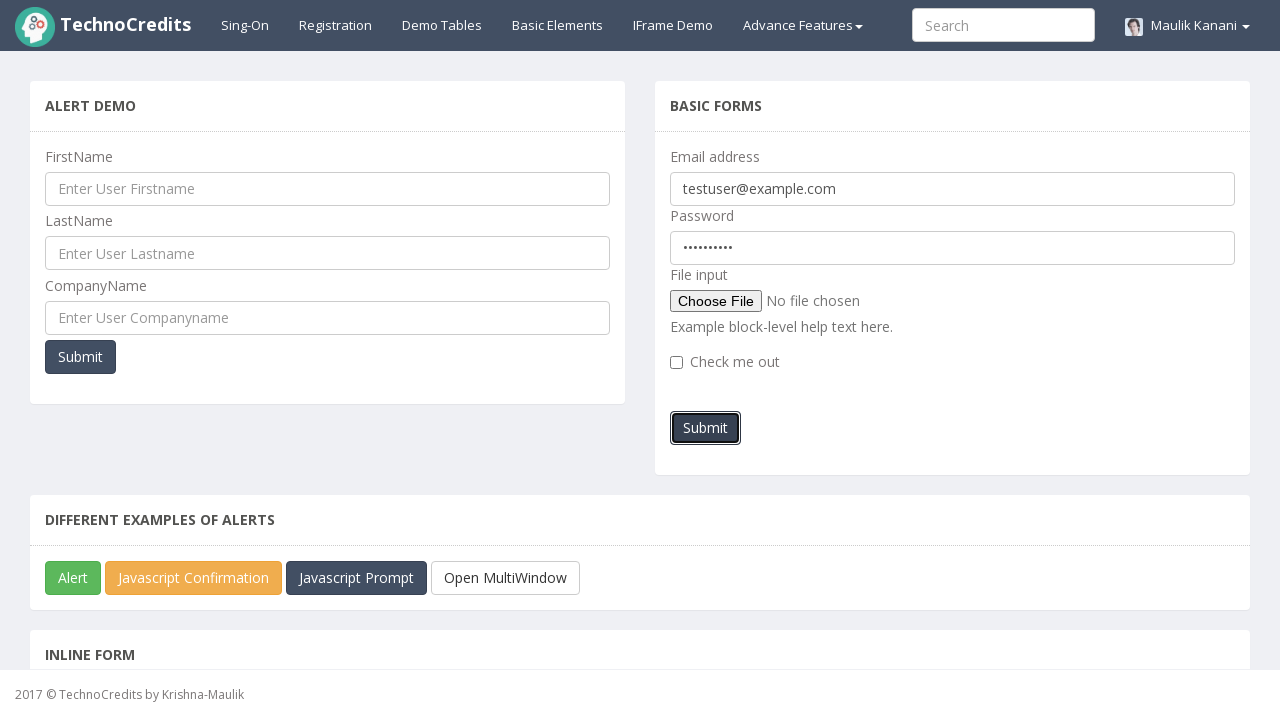